Tests table sorting functionality by clicking the sort icon and verifying that the first column elements are properly sorted

Starting URL: https://rahulshettyacademy.com/seleniumPractise/#/offers

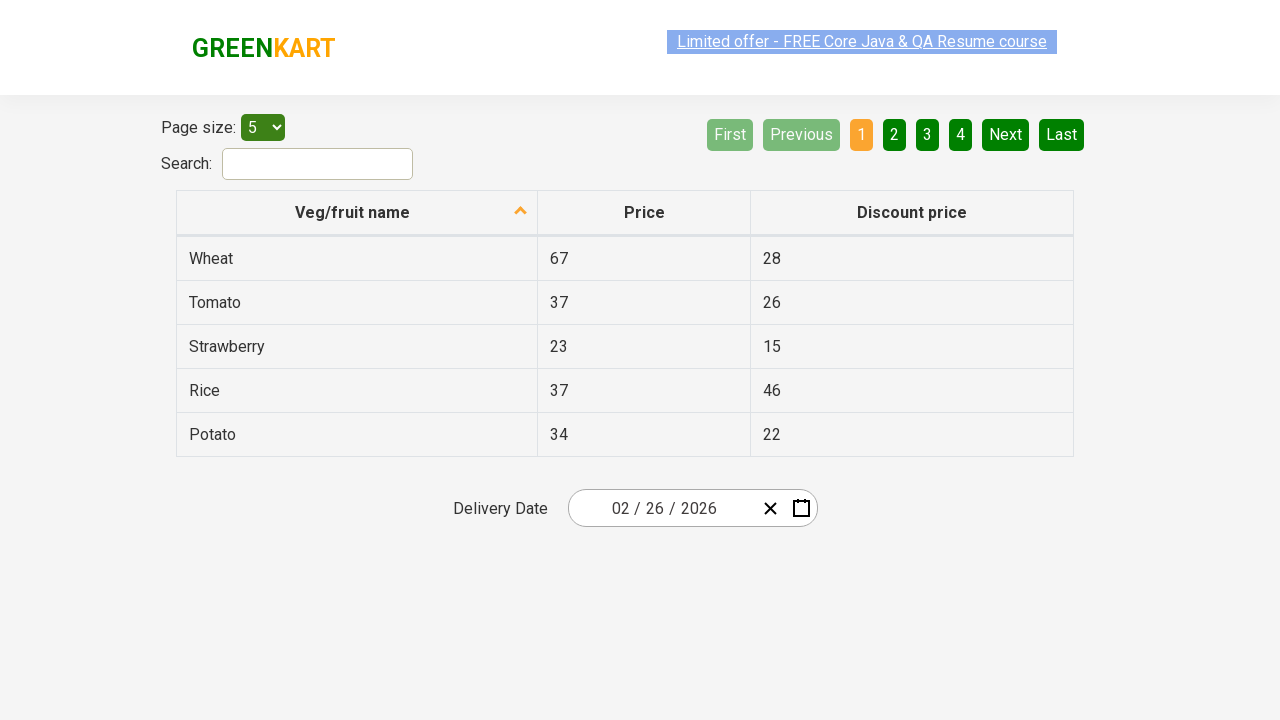

Clicked sort icon to sort the table at (521, 212) on .sort-icon
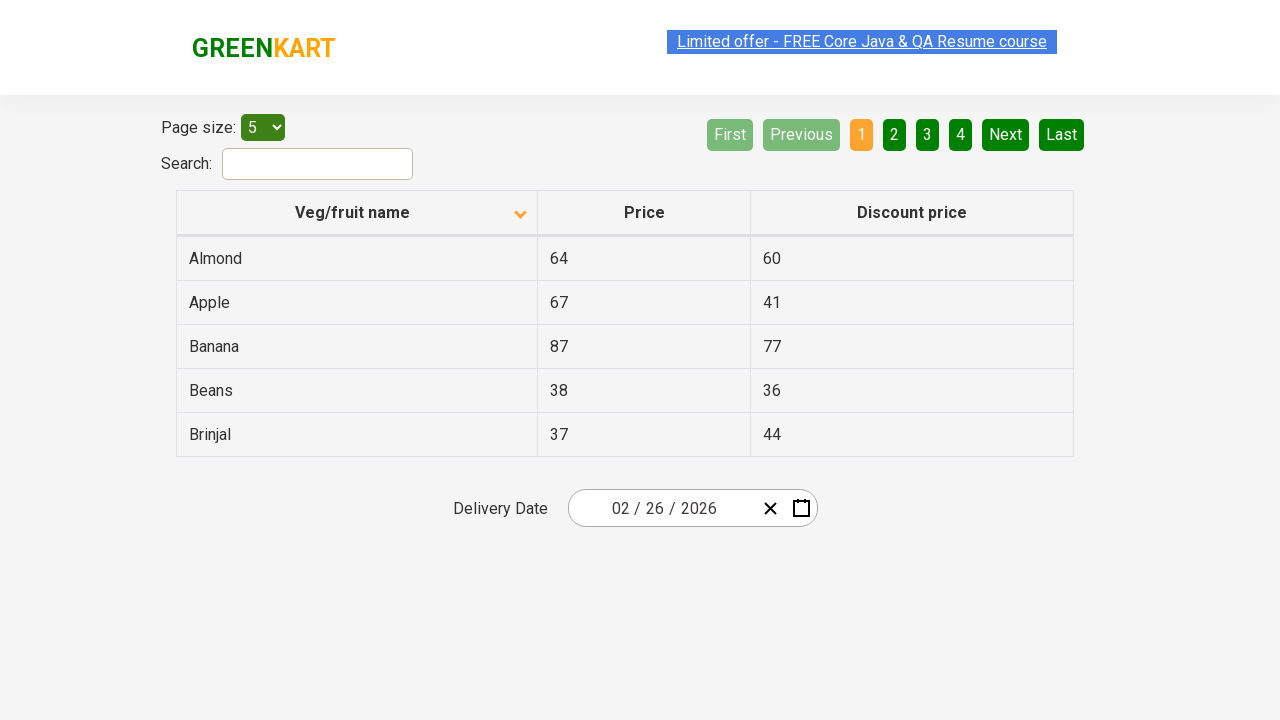

Waited for table to be sorted
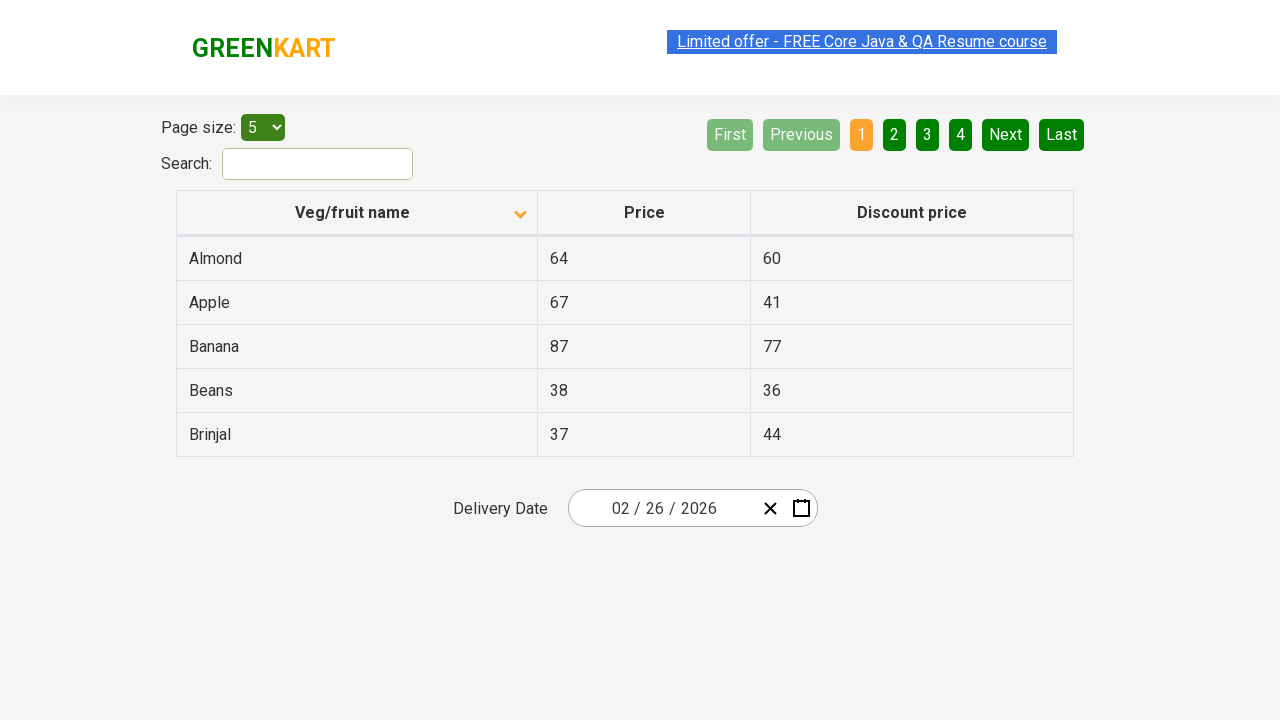

Retrieved all elements from first column
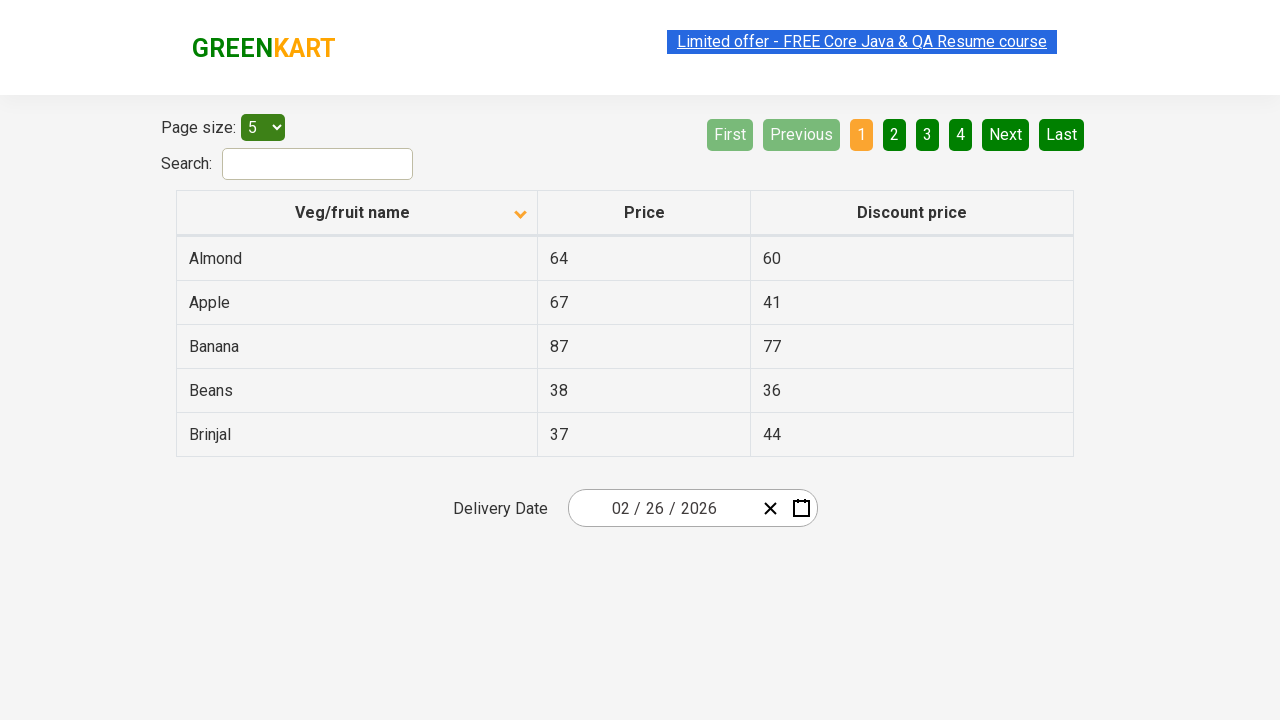

Extracted text content from all first column elements
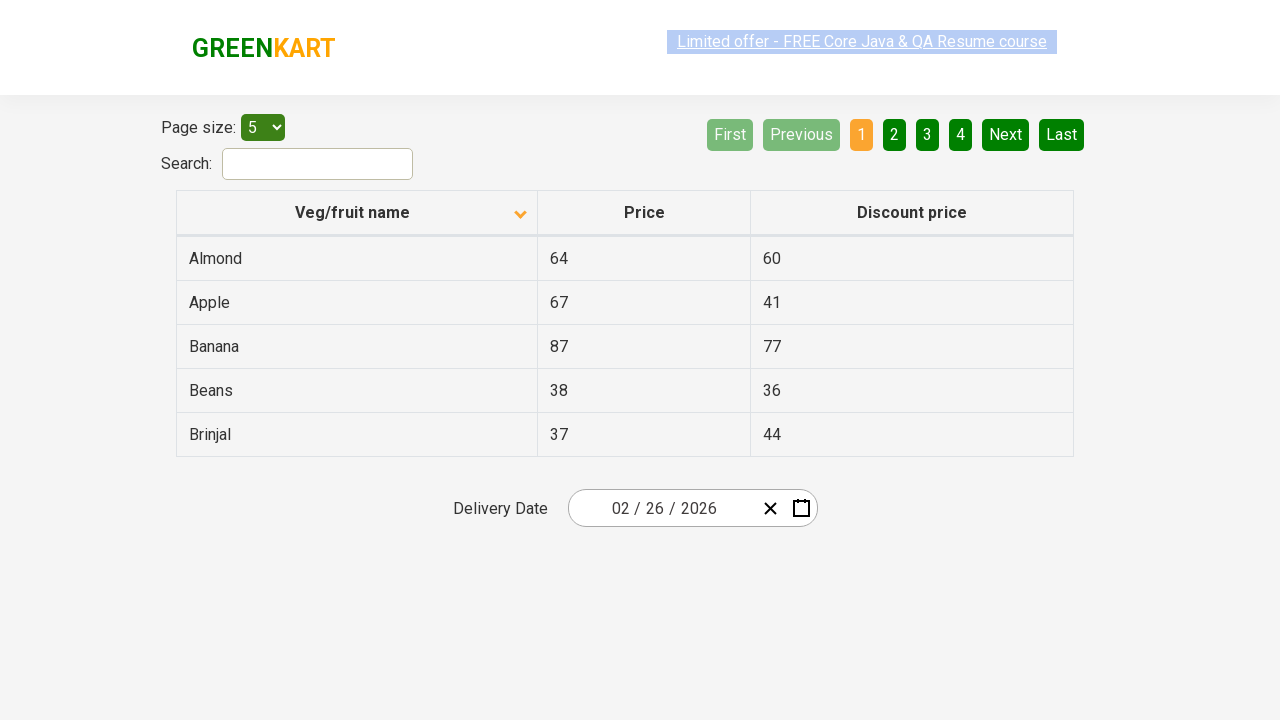

Created sorted version of the element list
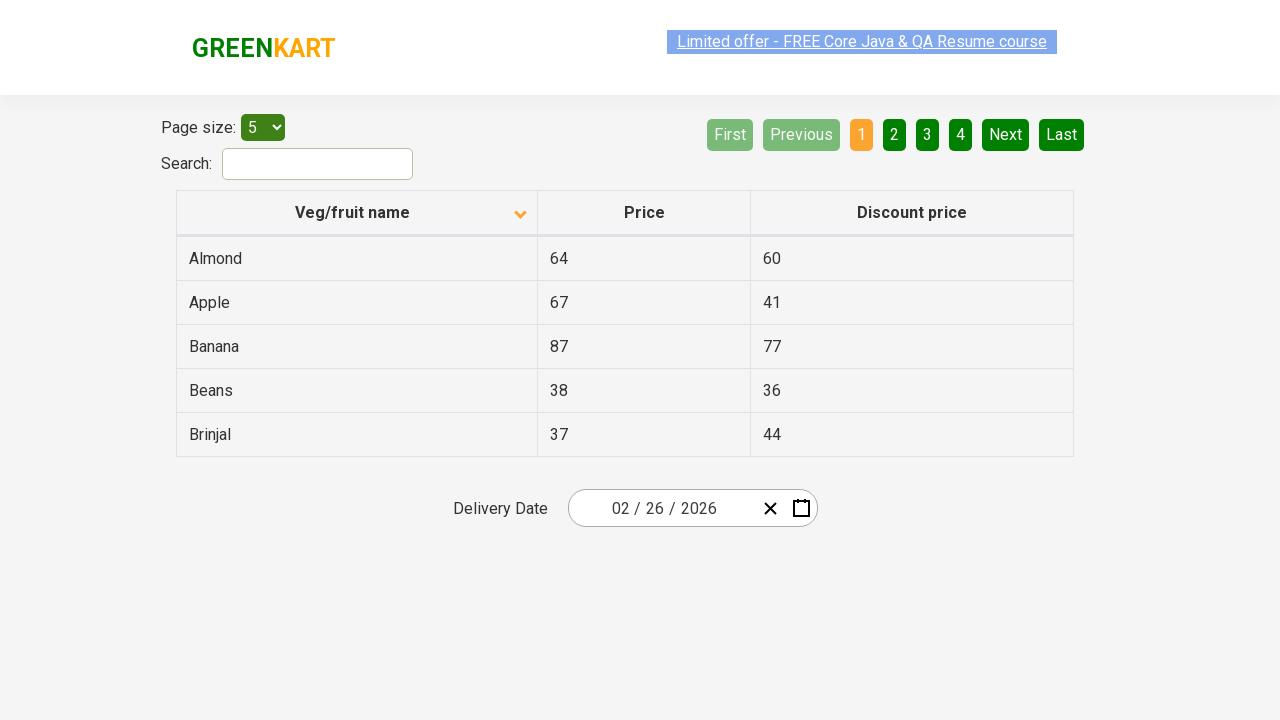

Verified that table is properly sorted - assertion passed
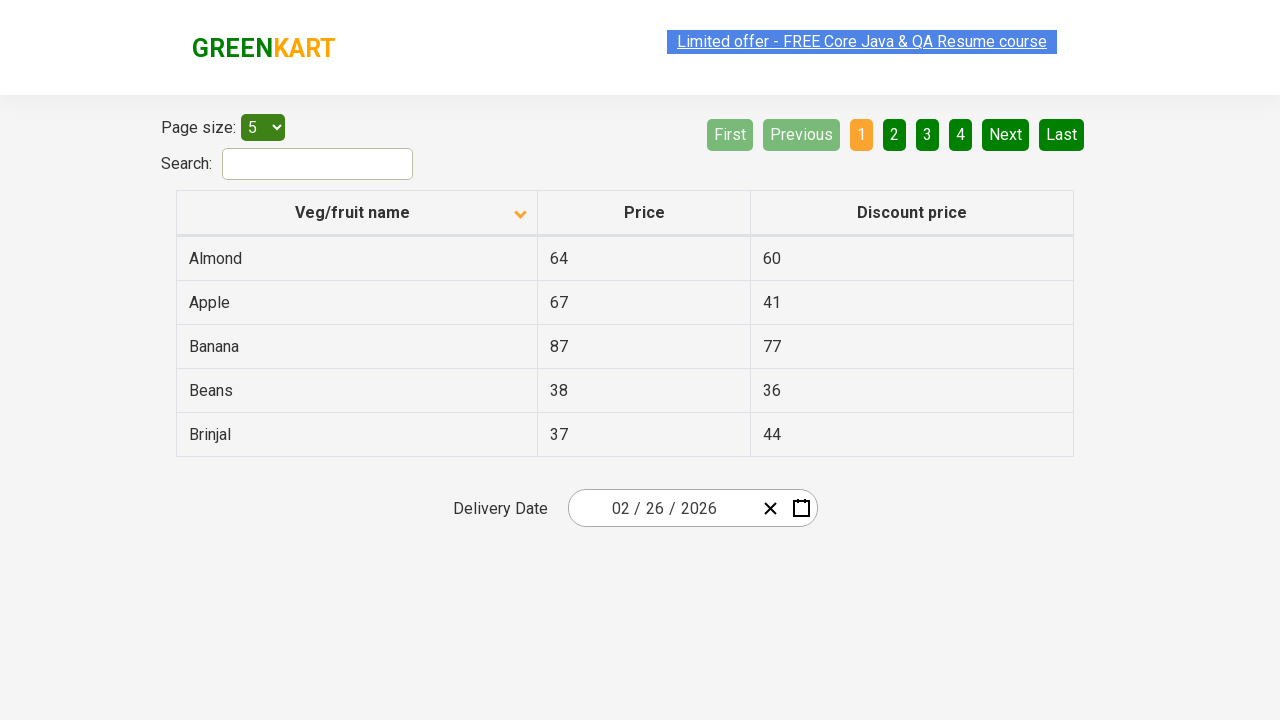

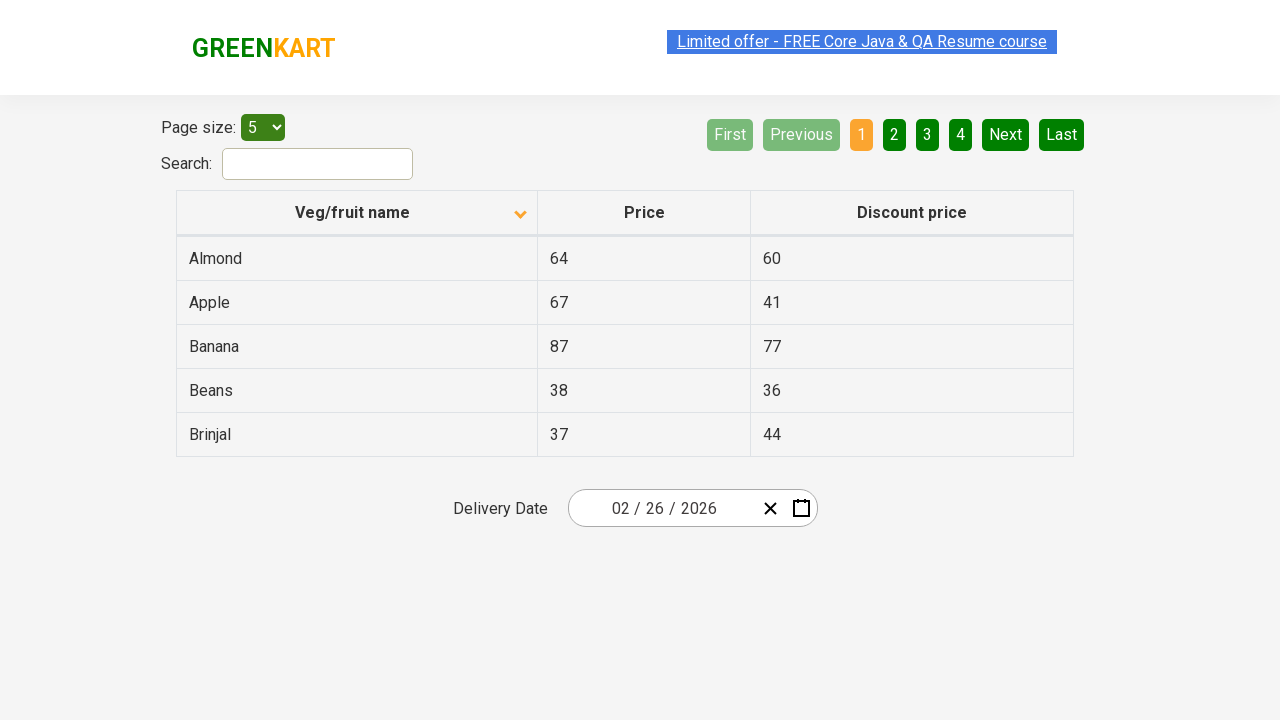